Tests the alert demo section on basic elements page by filling first name, last name, and company fields then verifying the alert

Starting URL: http://automationbykrishna.com/

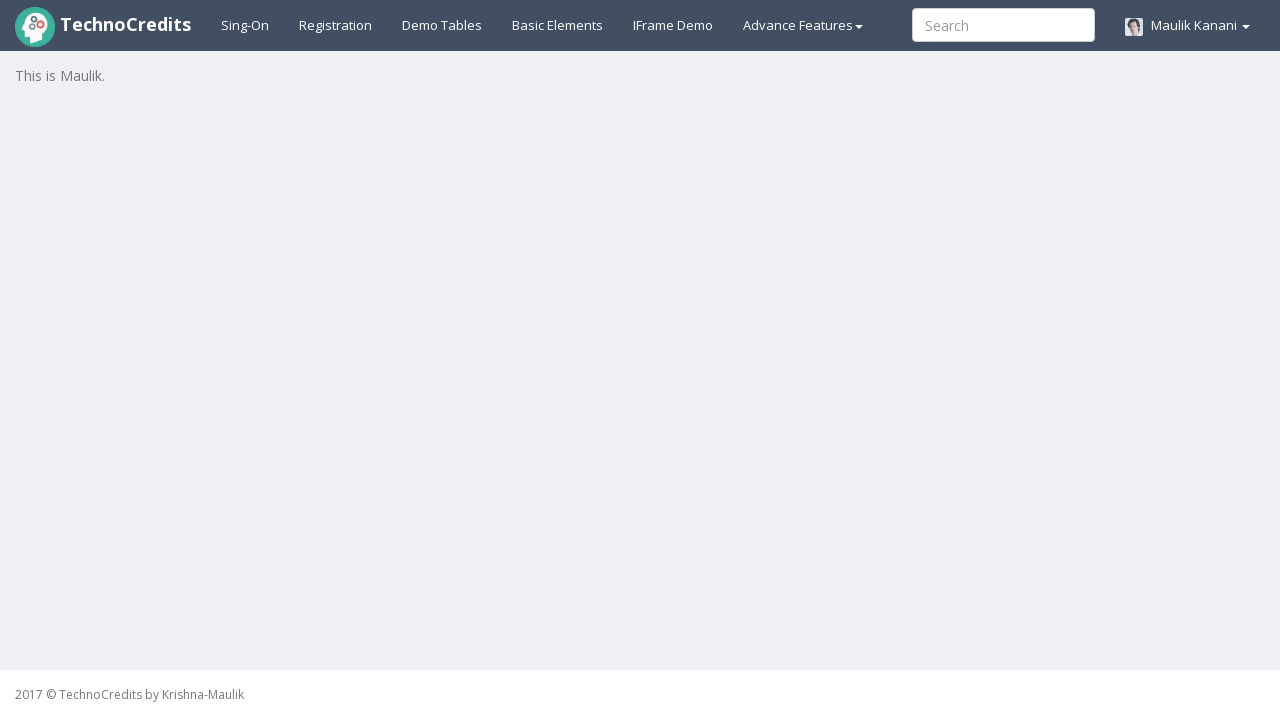

Clicked on basic elements tab at (558, 25) on a#basicelements
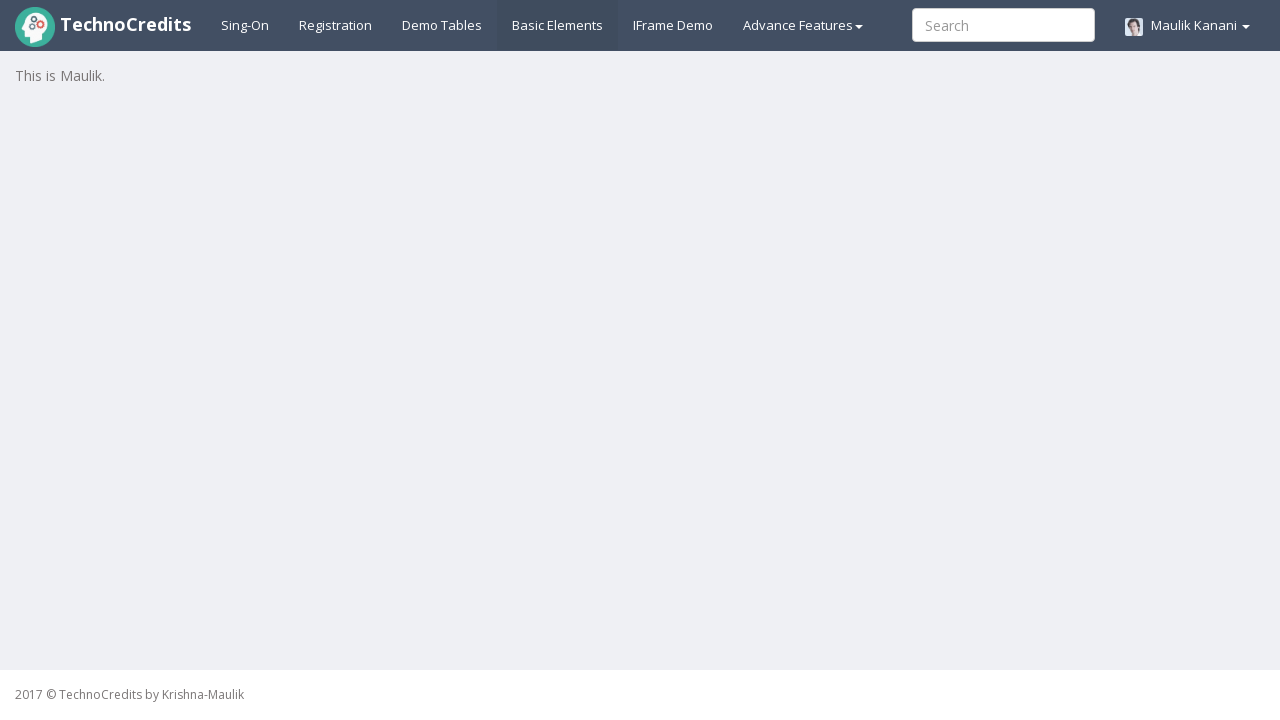

Form loaded with first name field visible
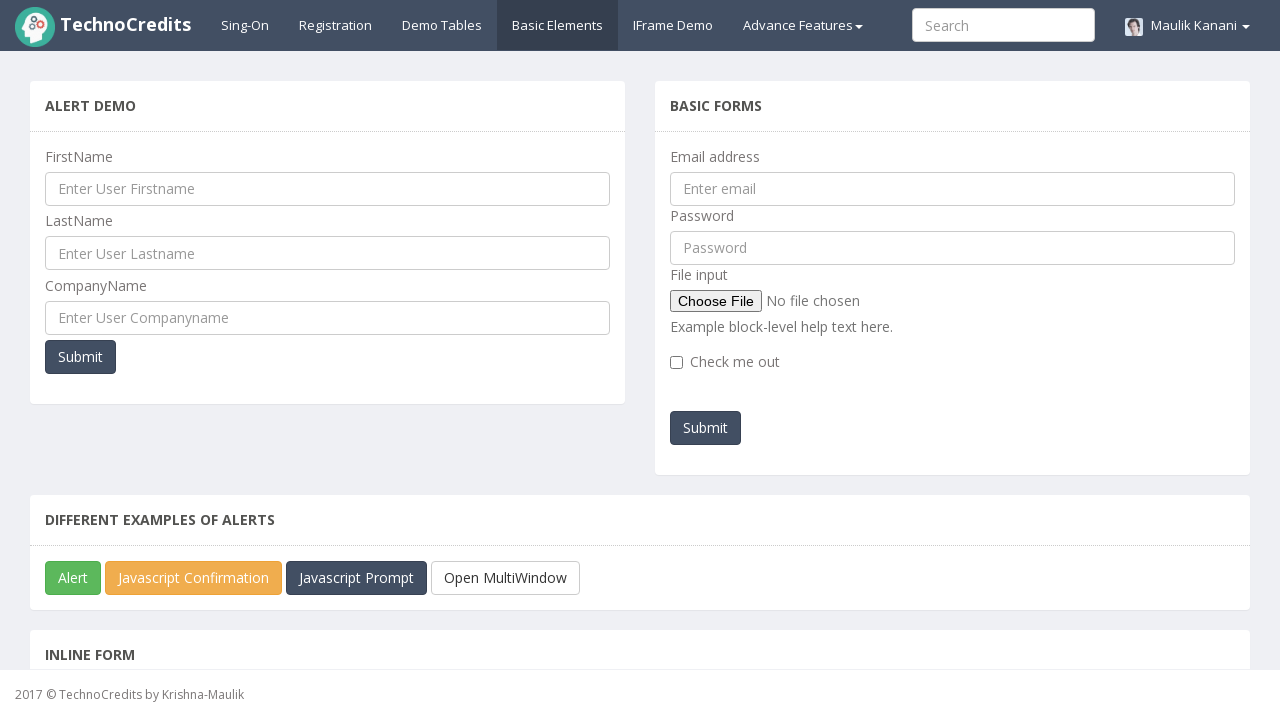

Filled first name field with 'Michael' on input#UserFirstName
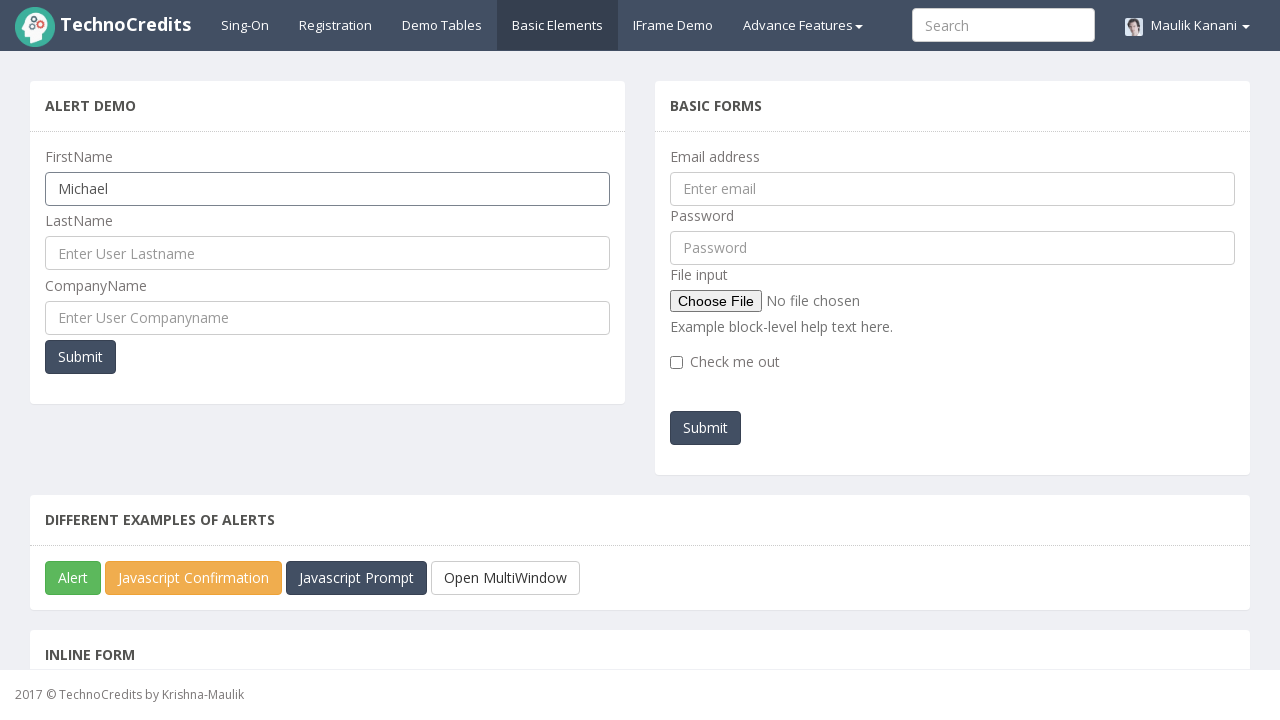

Filled last name field with 'Johnson' on input#UserLastName
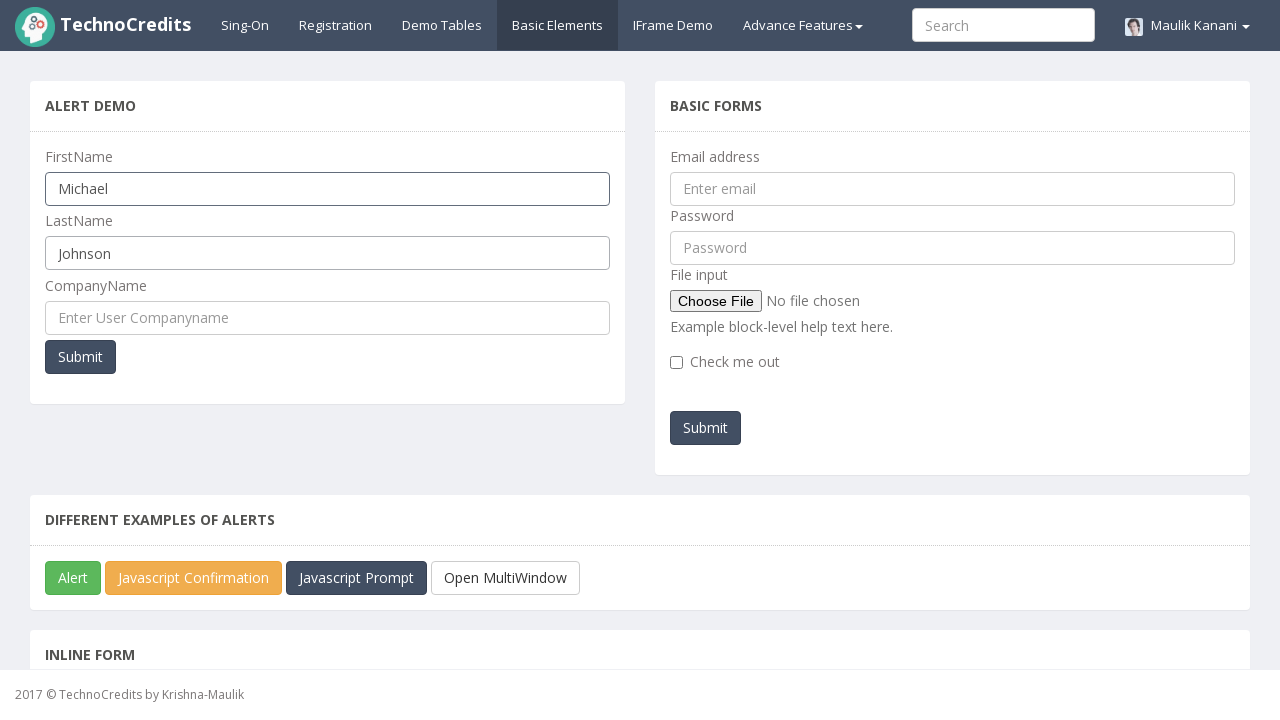

Filled company name field with 'TechCorp' on input#UserCompanyName
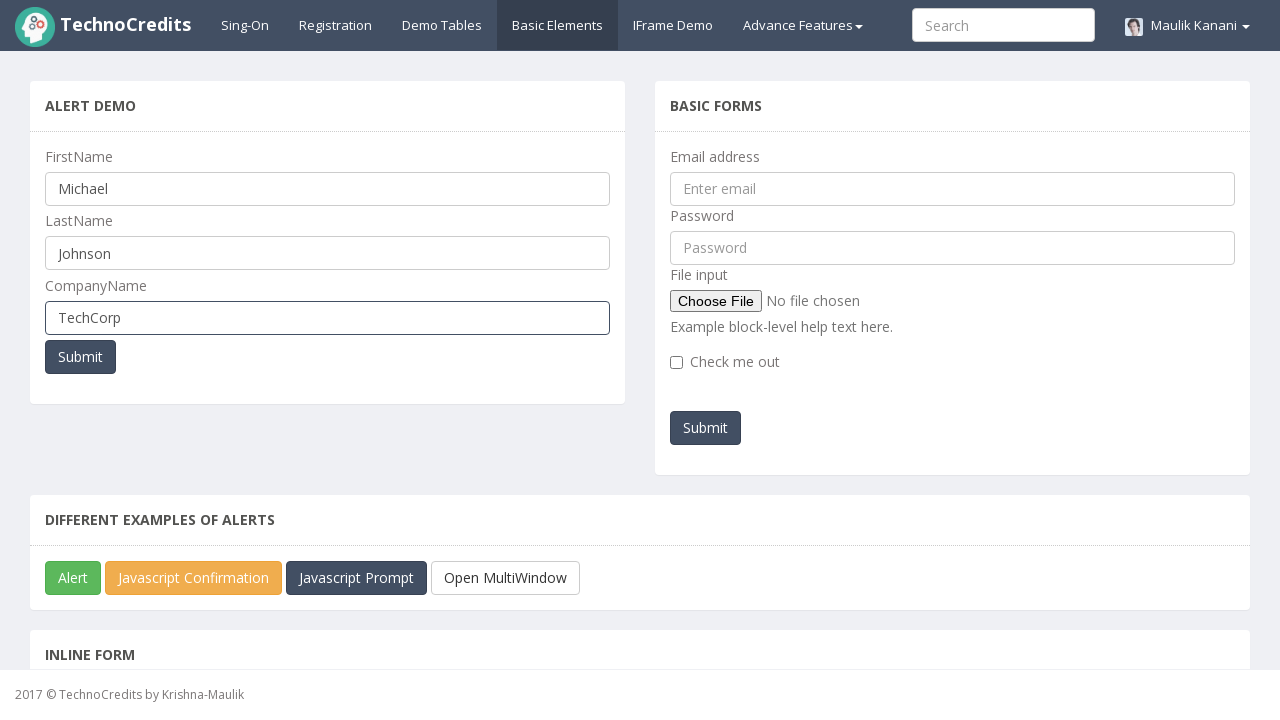

Clicked submit button to trigger alert at (80, 357) on button[onclick='myFunctionPopUp()']
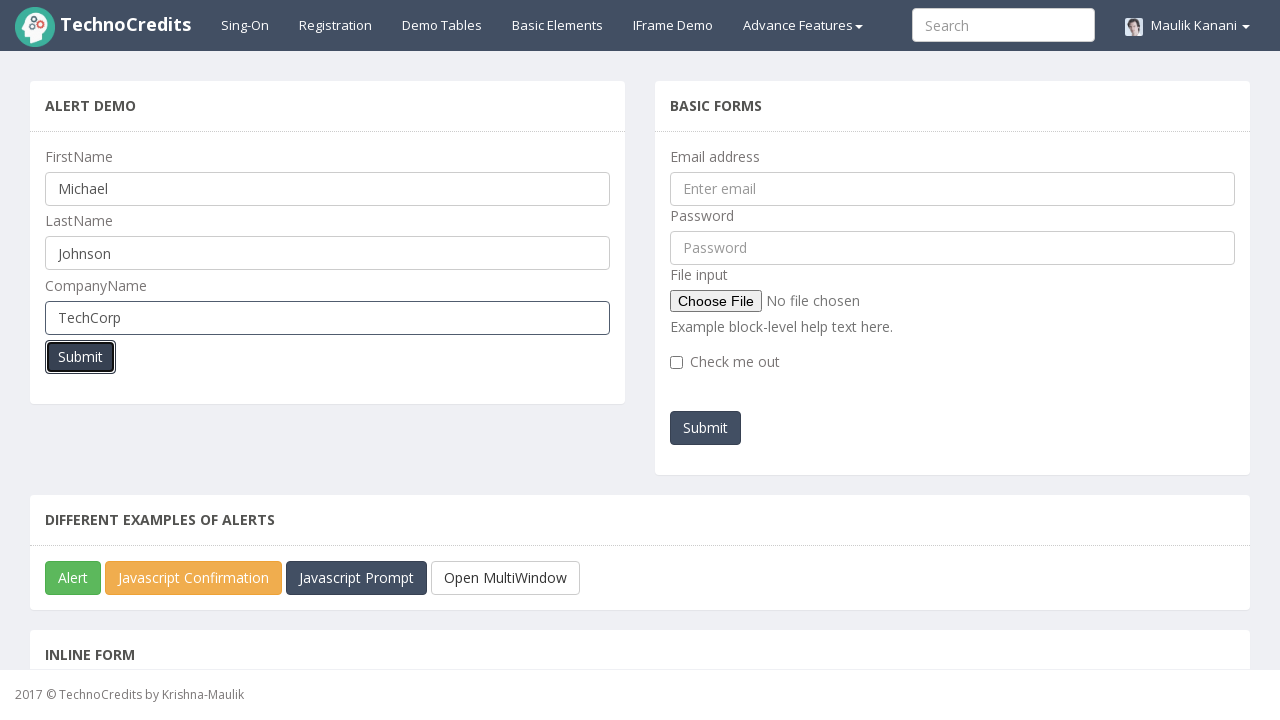

Alert dialog accepted
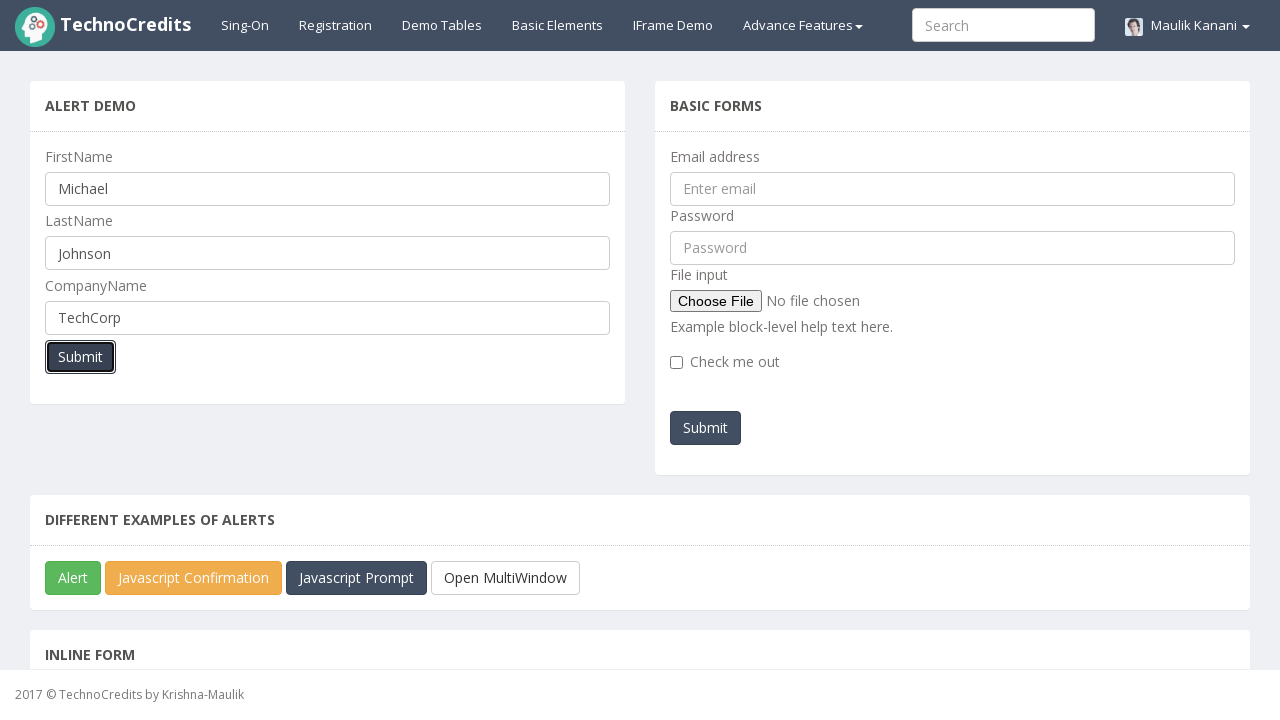

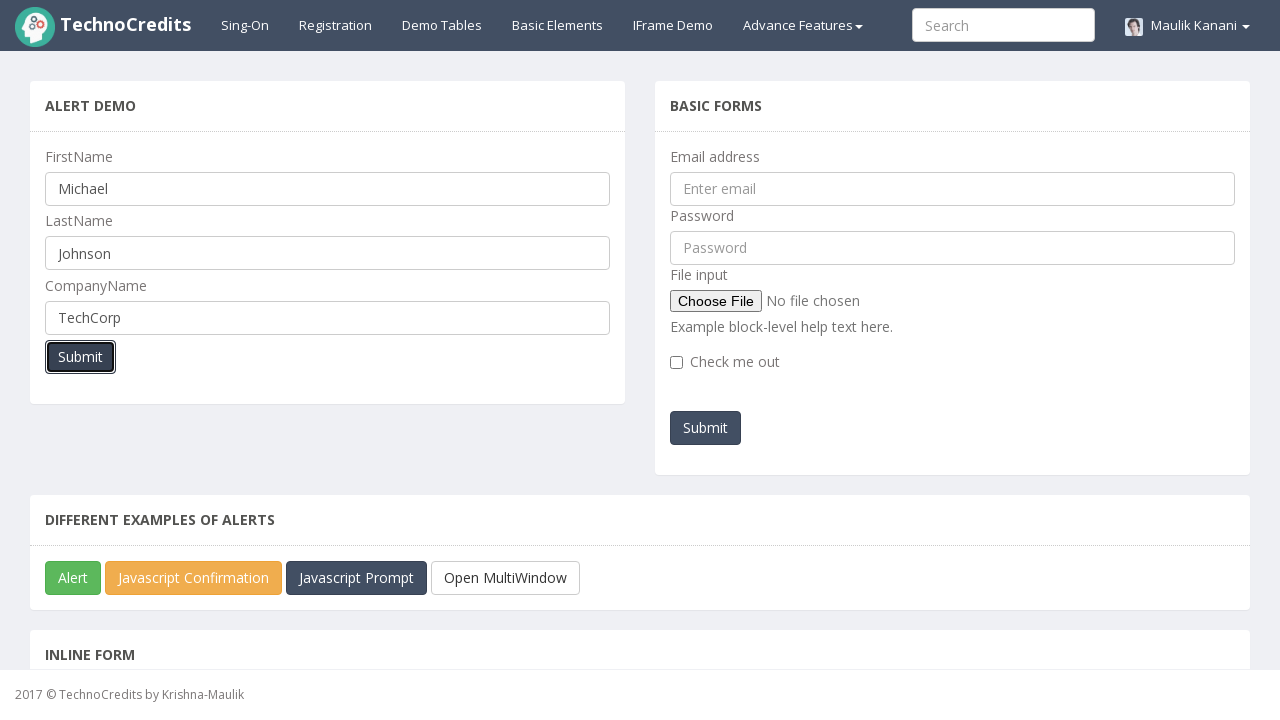